Tests the country selection dropdown on Rode's support page by selecting Vietnam and verifying dealer locations are displayed

Starting URL: https://rode.com/en/support/where-to-buy

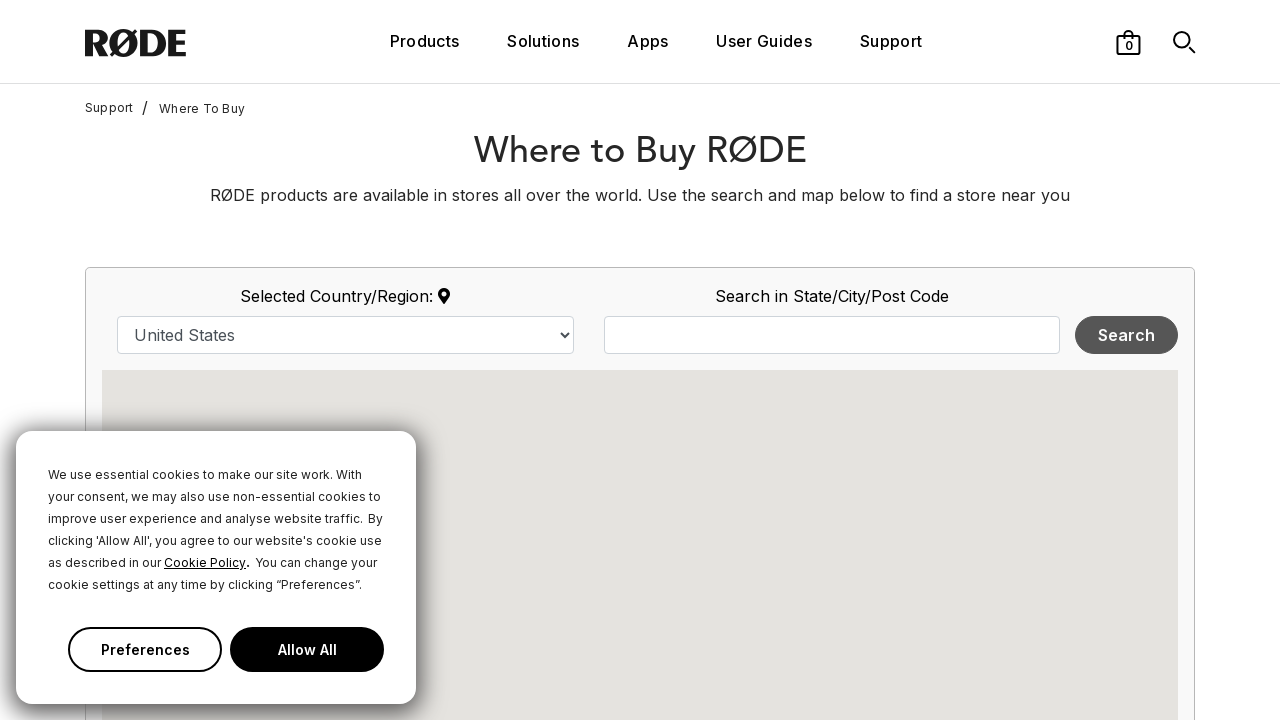

Selected Vietnam from country dropdown on select#country
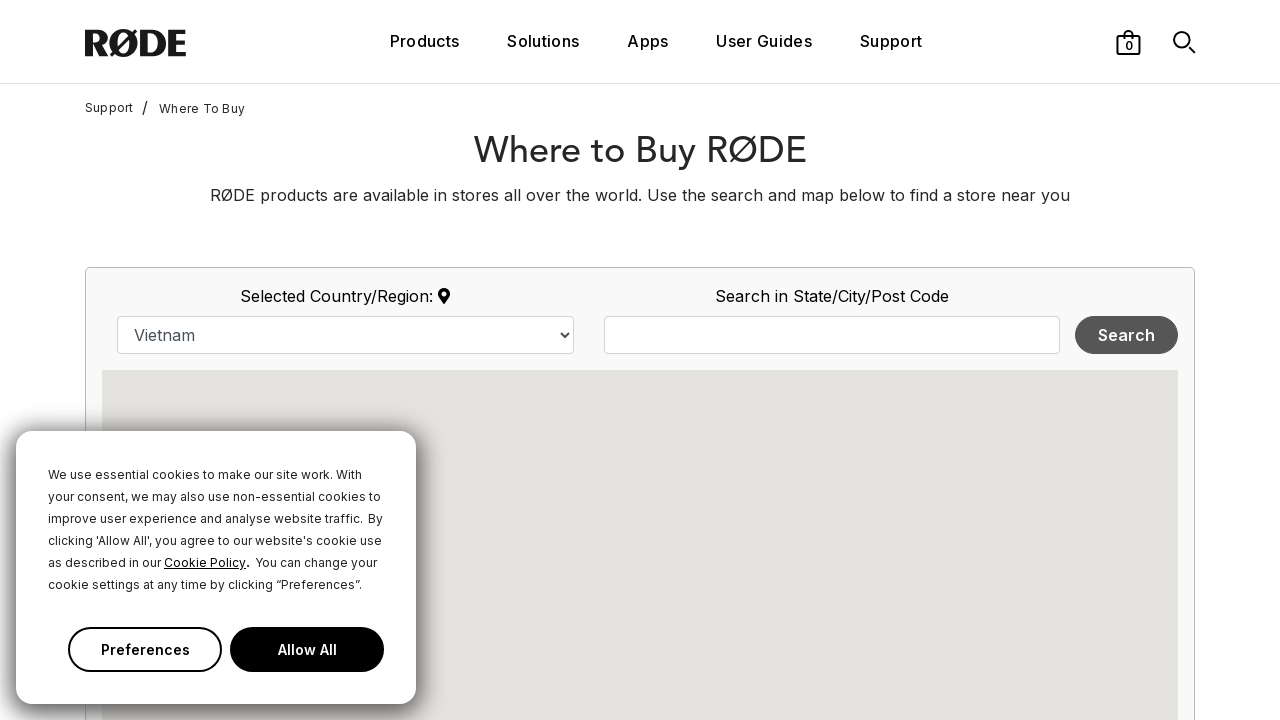

Dealer locations loaded and displayed on map
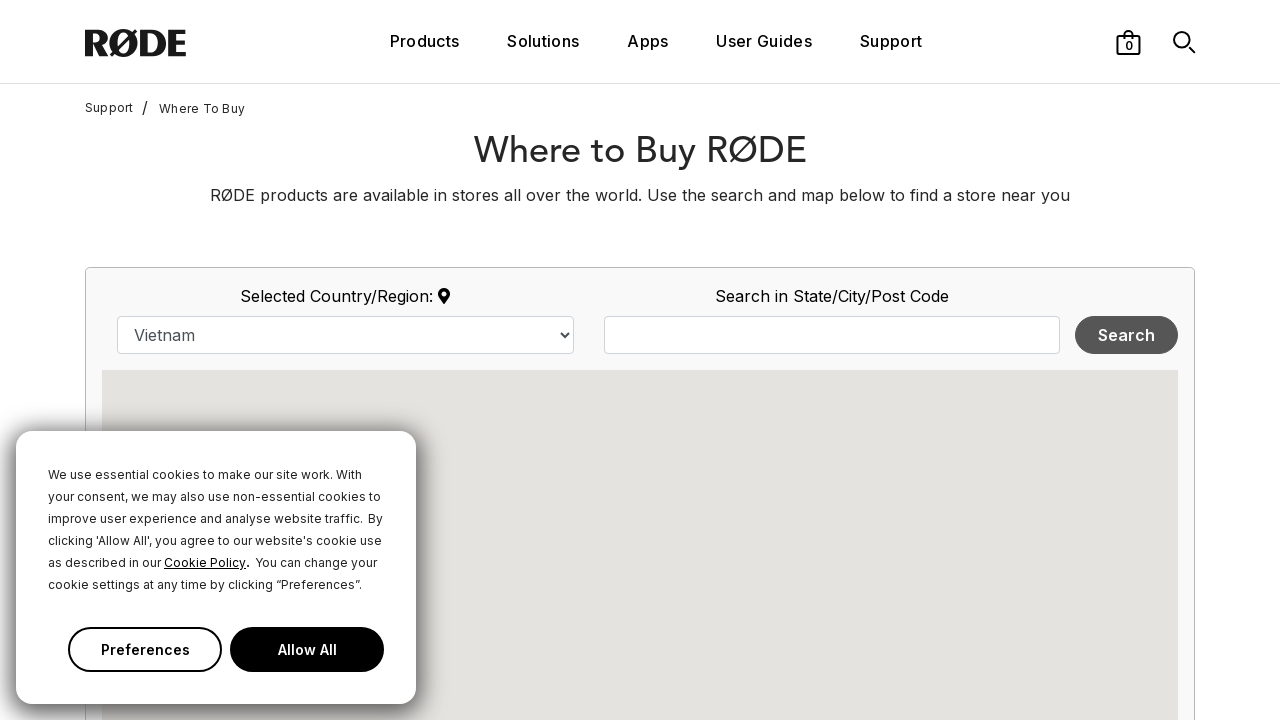

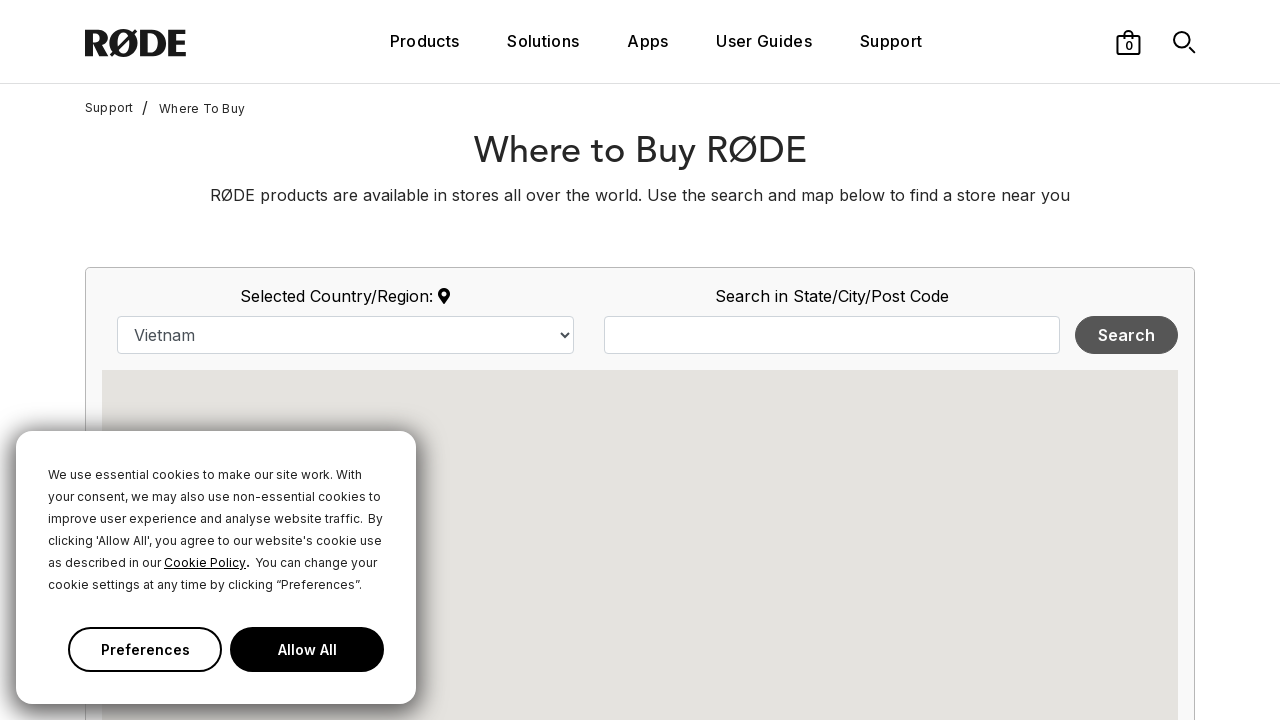